Tests a simple form by locating and clicking the submit button on a GitHub Pages hosted form page.

Starting URL: http://suninjuly.github.io/simple_form_find_task.html

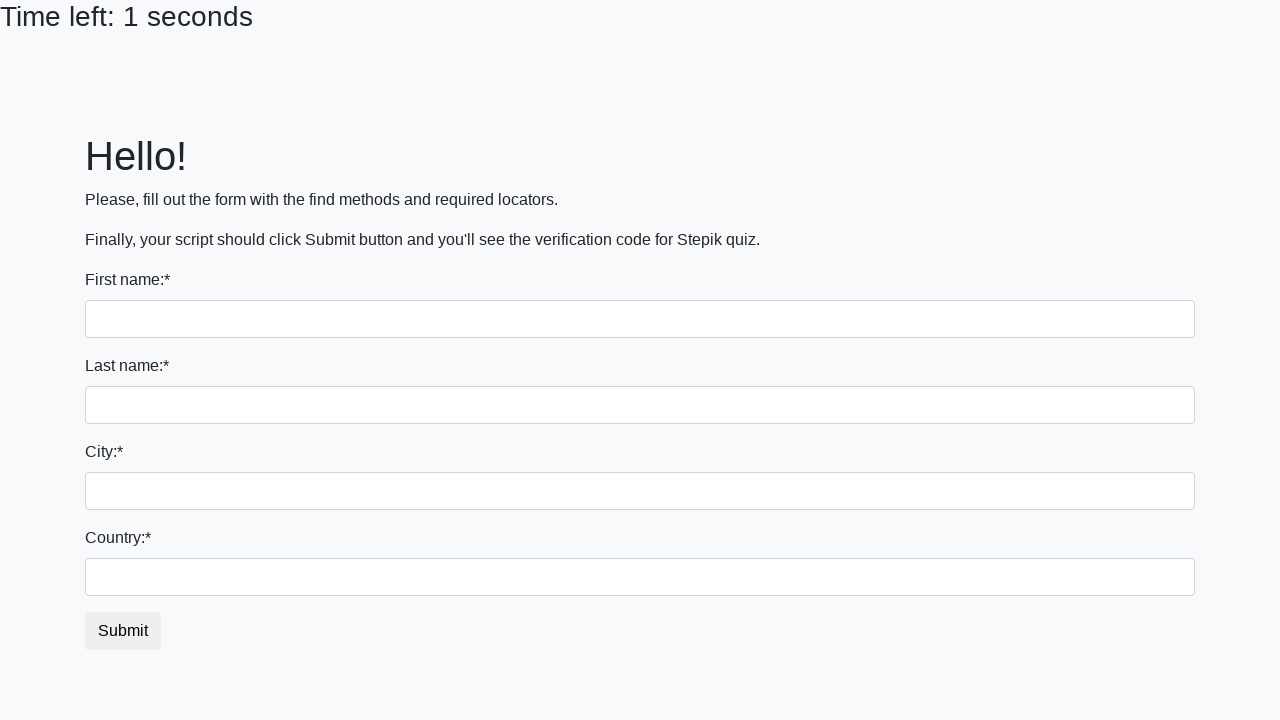

Submit button loaded on simple form page
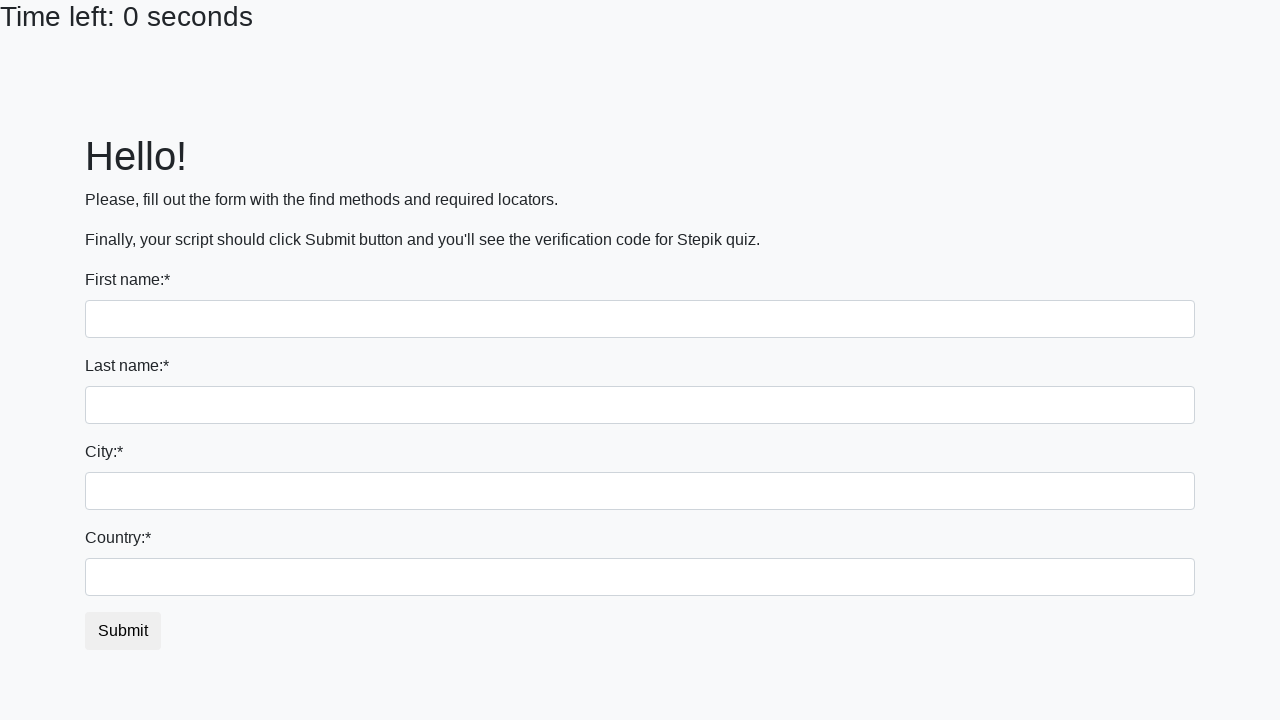

Clicked submit button on simple form at (123, 631) on #submit_button
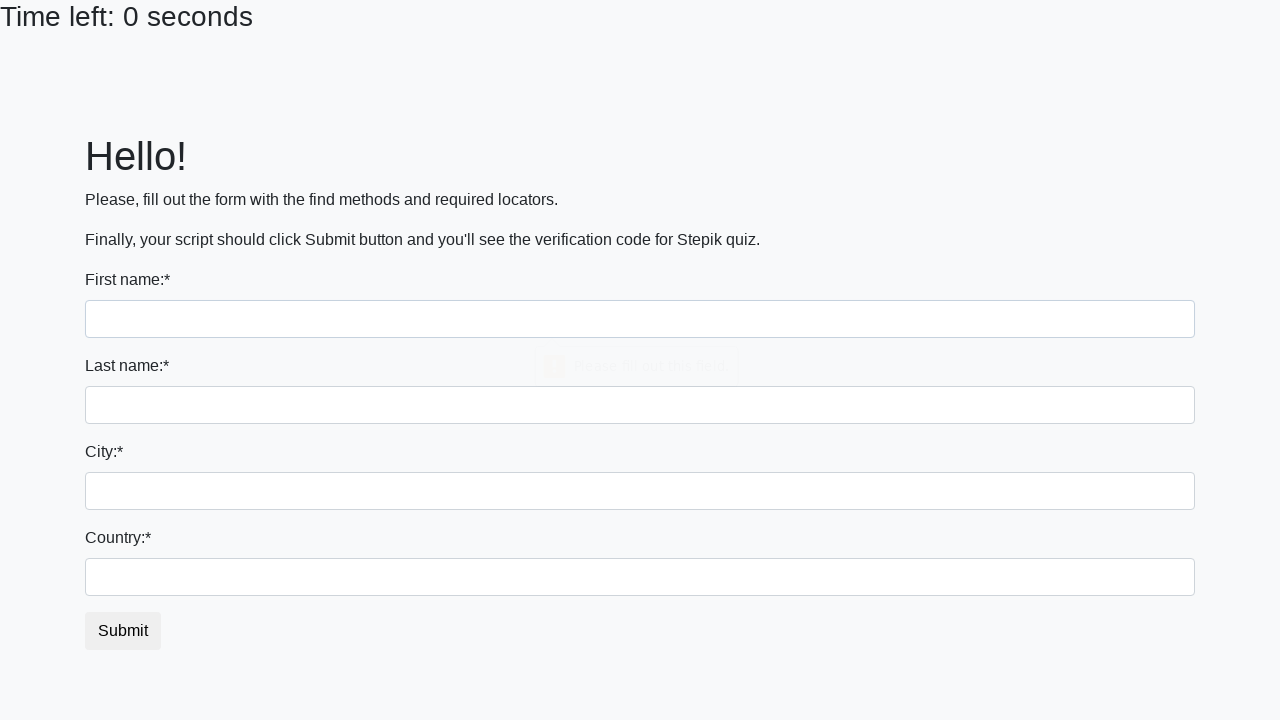

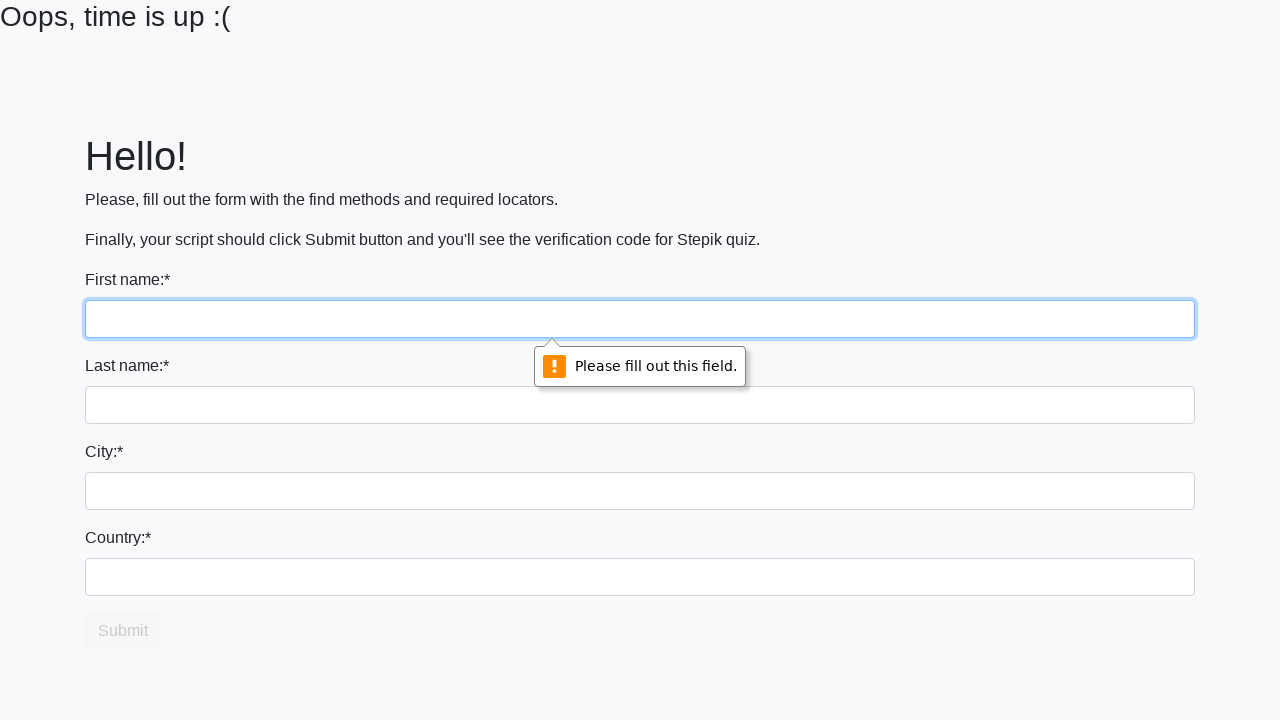